Navigates to the Contact page and submits a contact form with user information including name, email, subject, and message

Starting URL: https://alchemy.hguy.co/lms

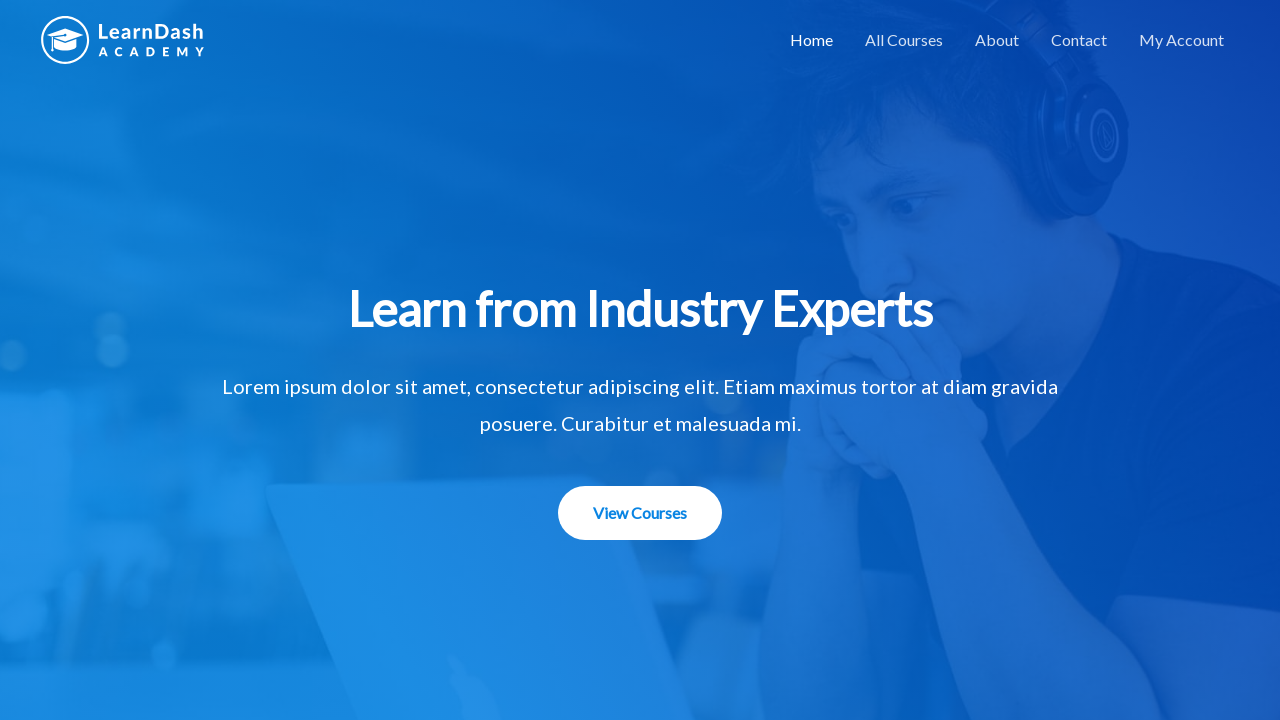

Clicked Contact link in navigation menu at (1079, 40) on a:text('Contact')
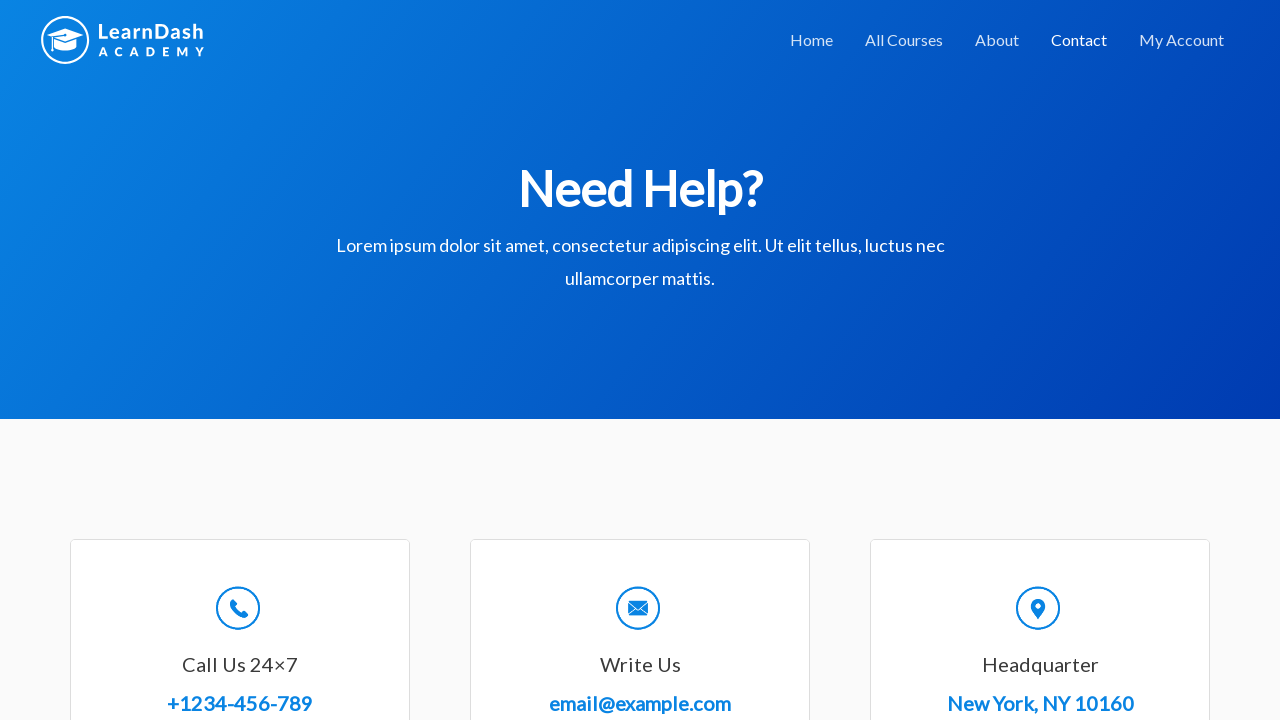

Filled Full Name field with 'John Smith' on input#wpforms-8-field_0
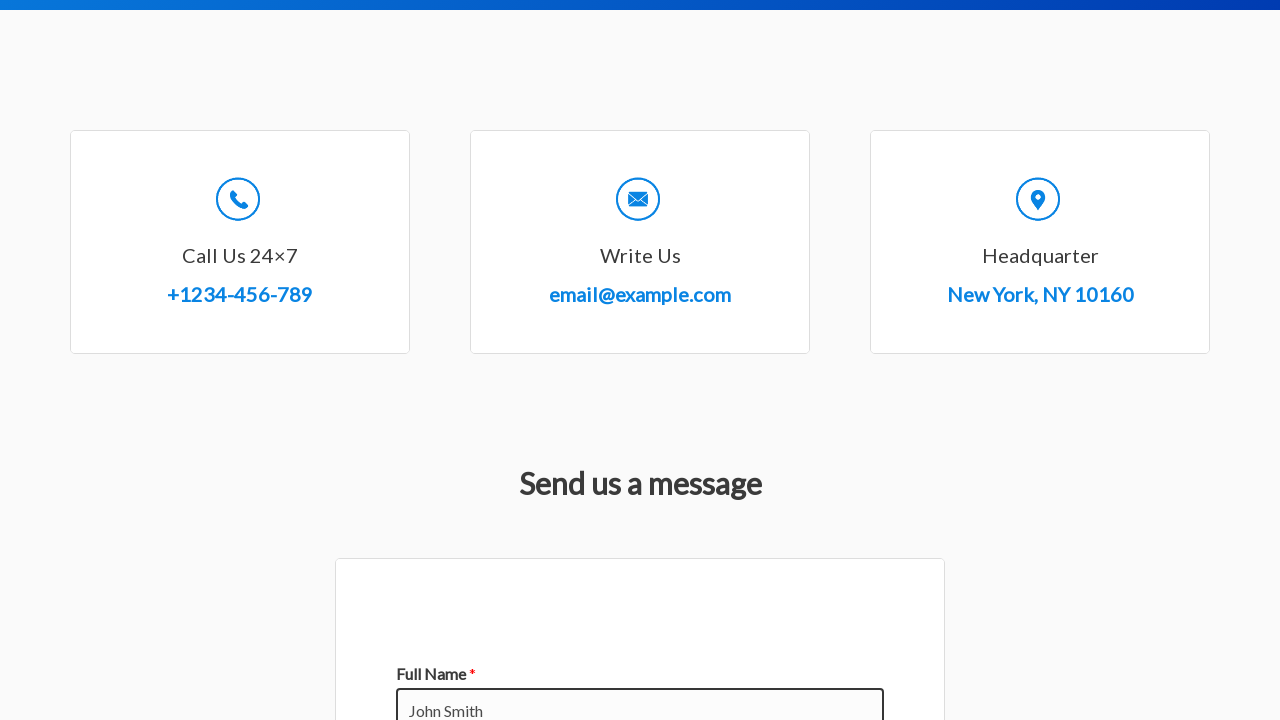

Filled email field with 'john.smith@example.com' on input[type='email']
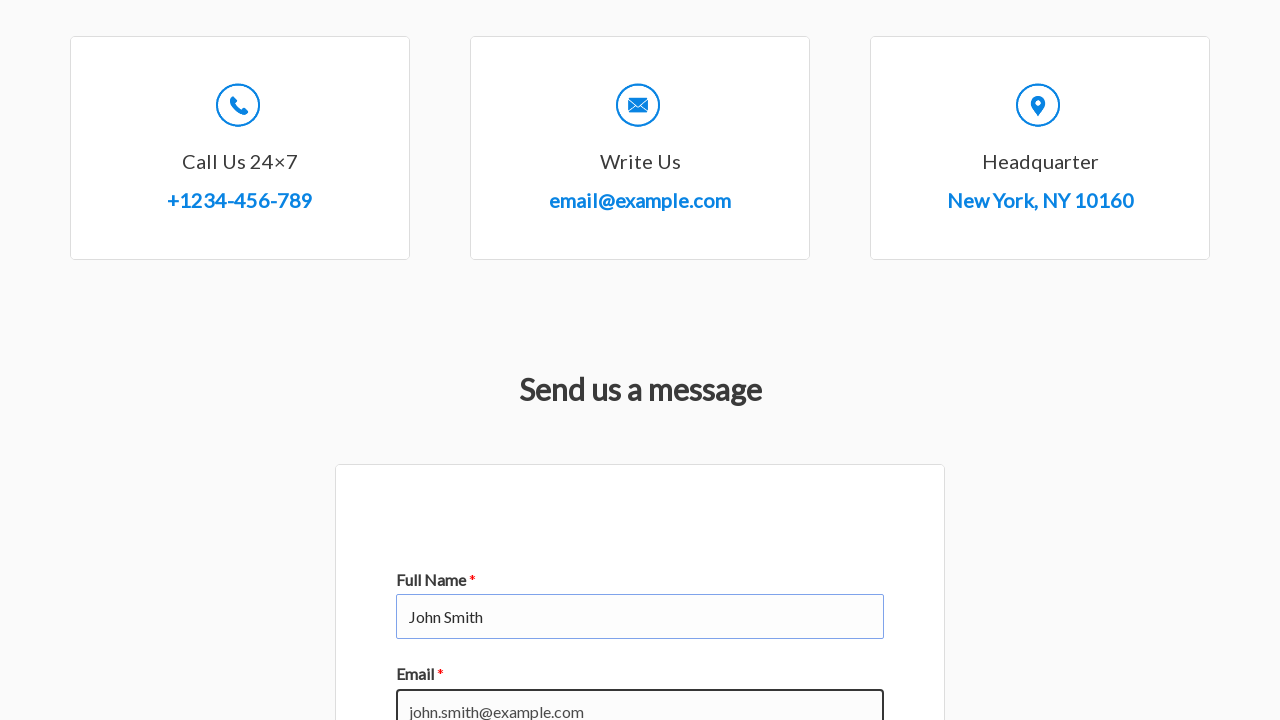

Filled subject field with 'Technical Support Request' on input.wpforms-field-large
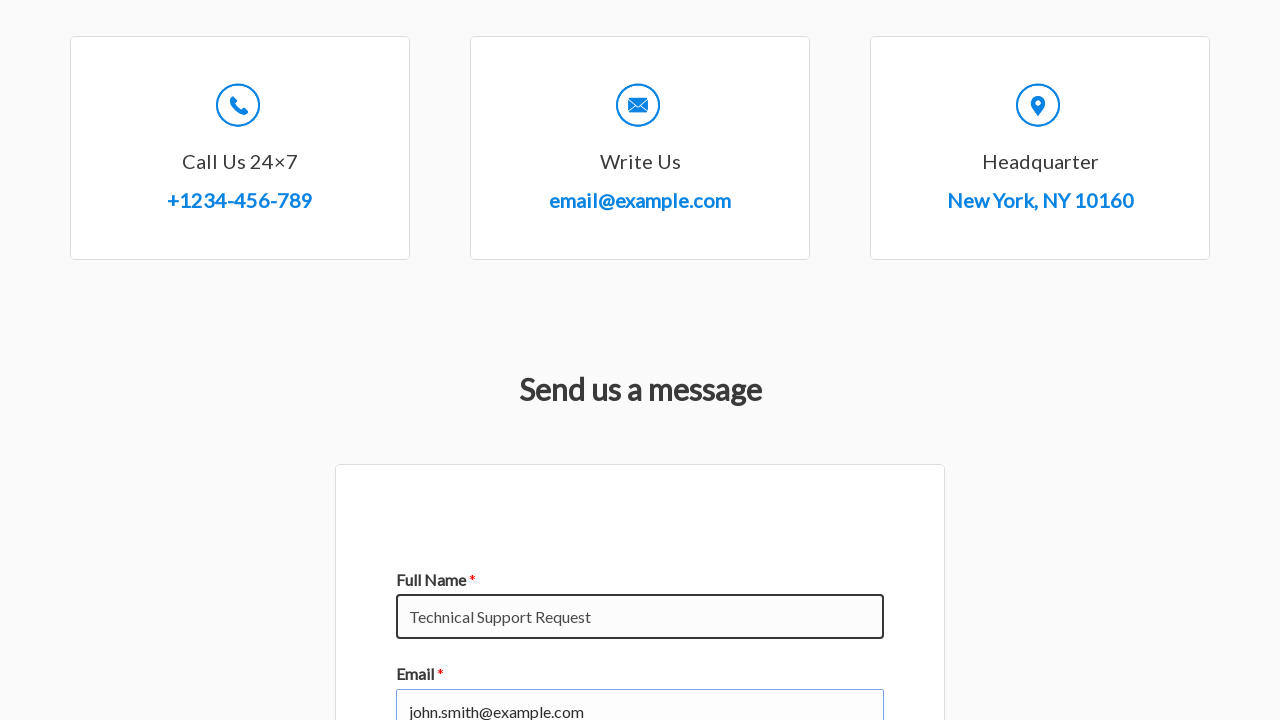

Filled message field with assistance request on #wpforms-8-field_2
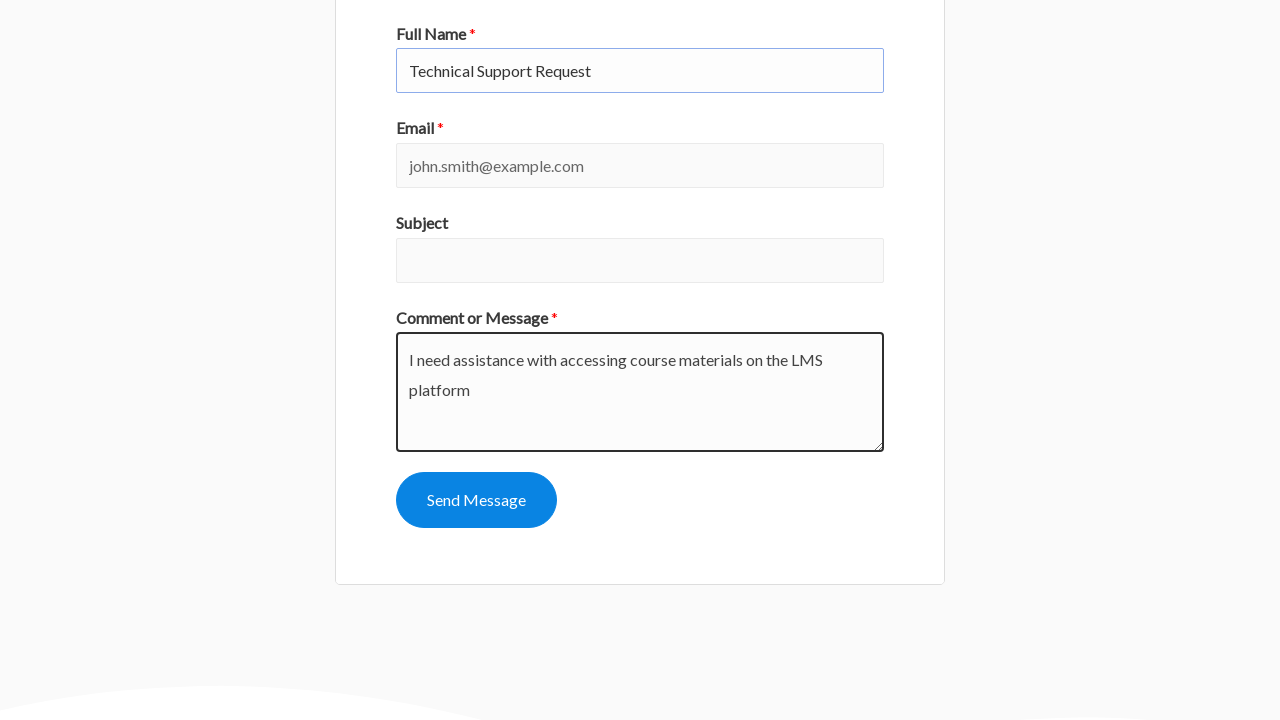

Clicked submit button to send contact form at (476, 500) on button[value='wpforms-submit']
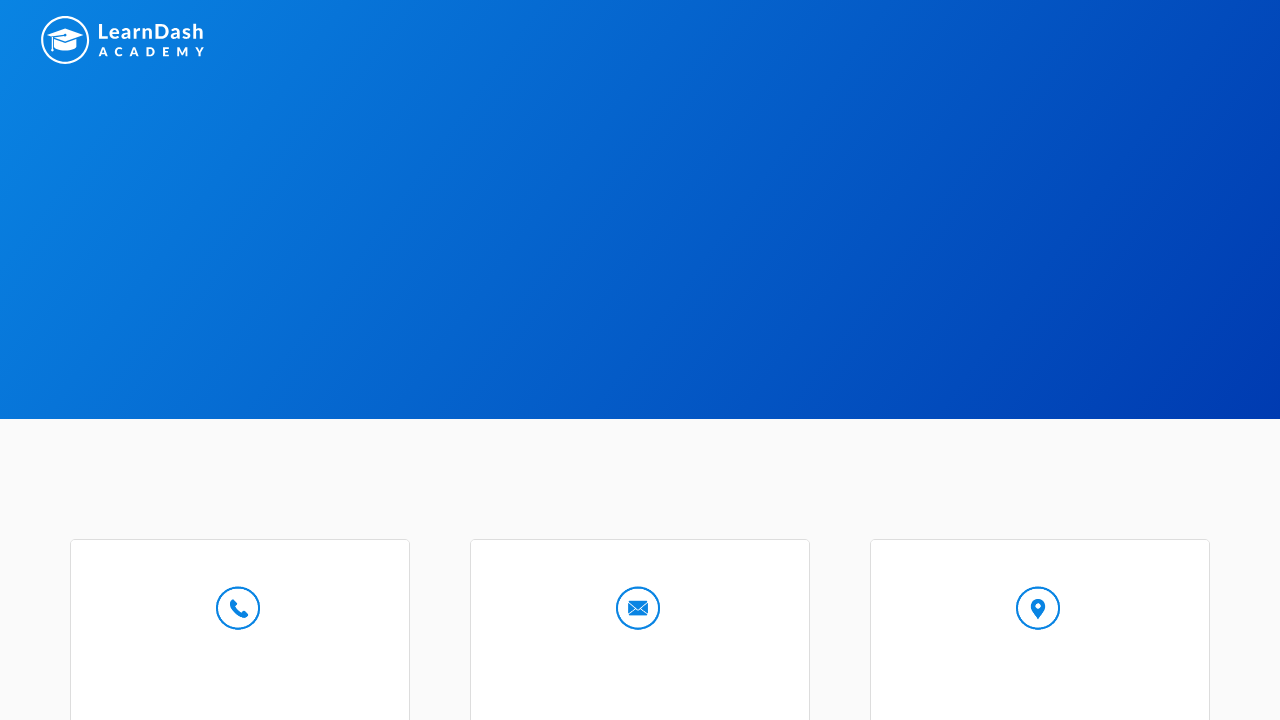

Confirmation message appeared on page
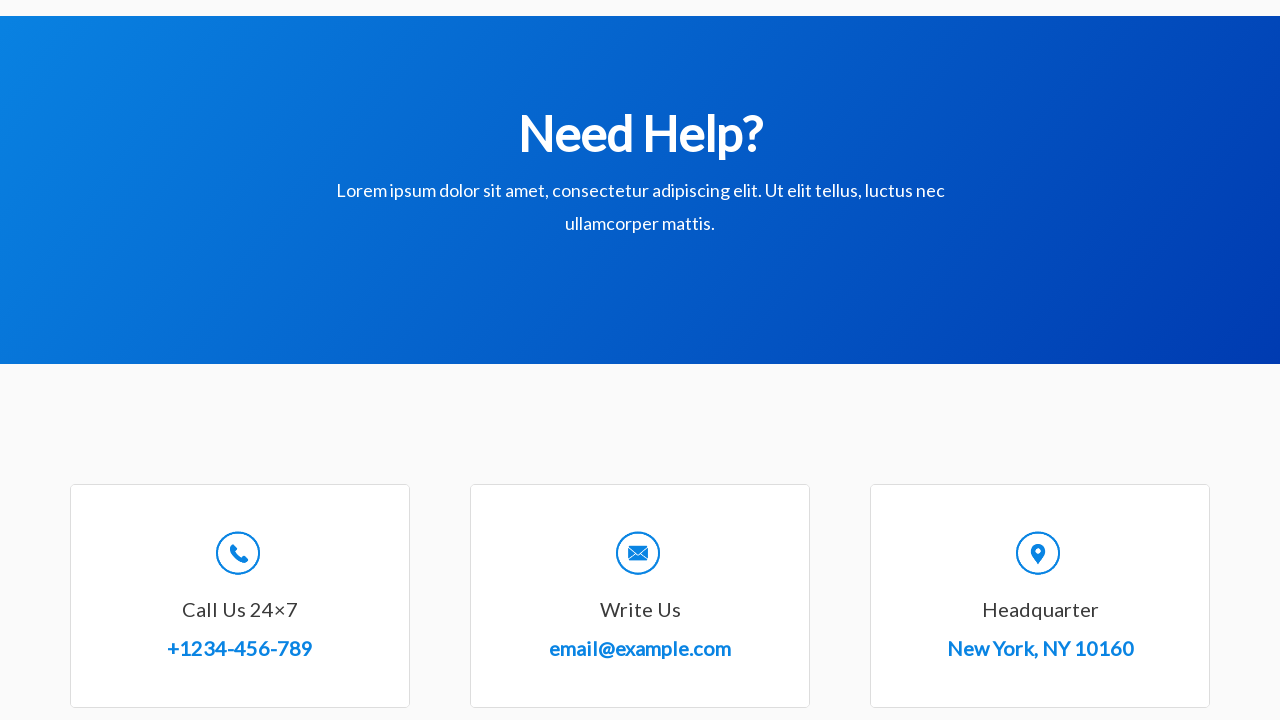

Retrieved confirmation message: Thanks for contacting us! We will be in touch with you shortly.
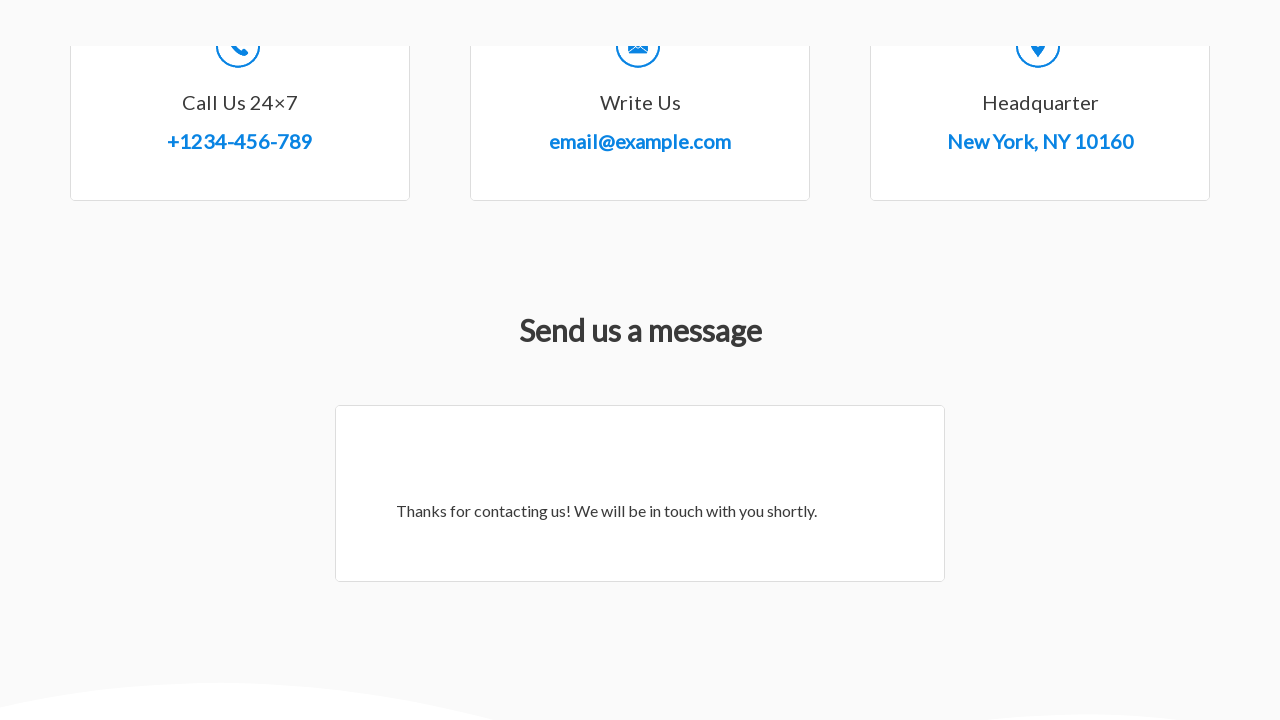

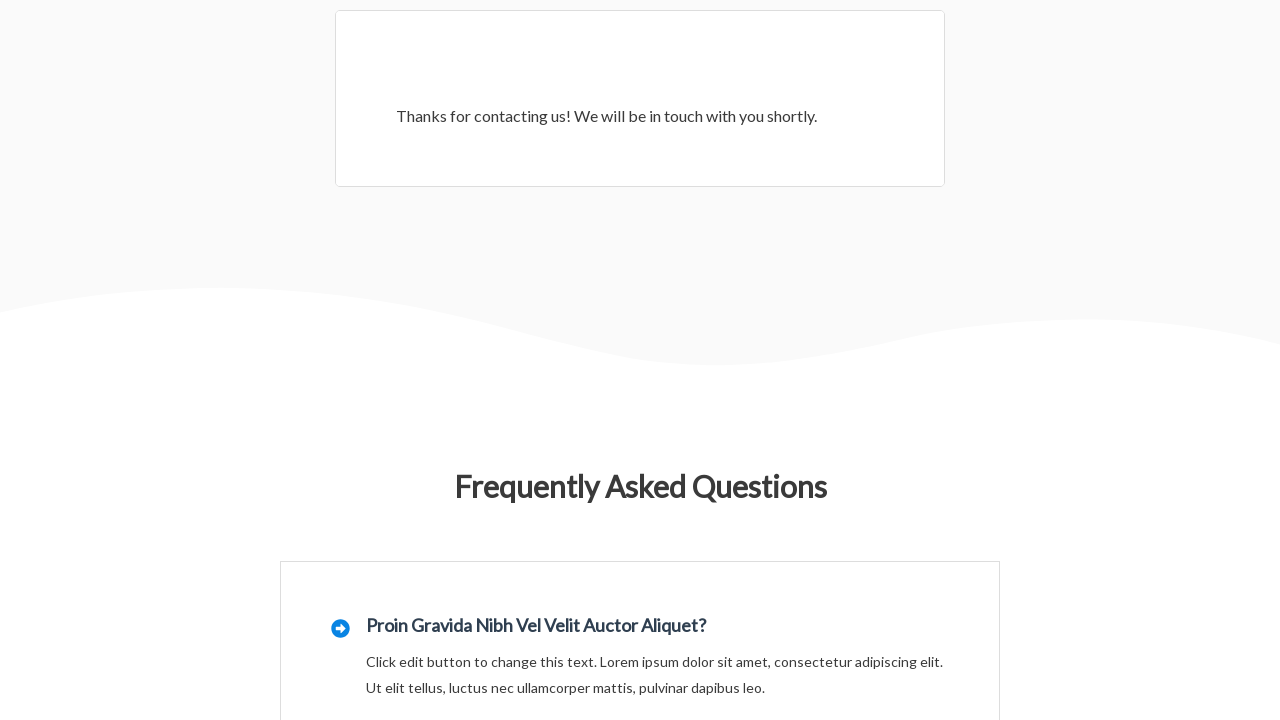